Tests drag and drop functionality by dragging an element from one location and dropping it to another within an iframe

Starting URL: https://jqueryui.com/droppable/

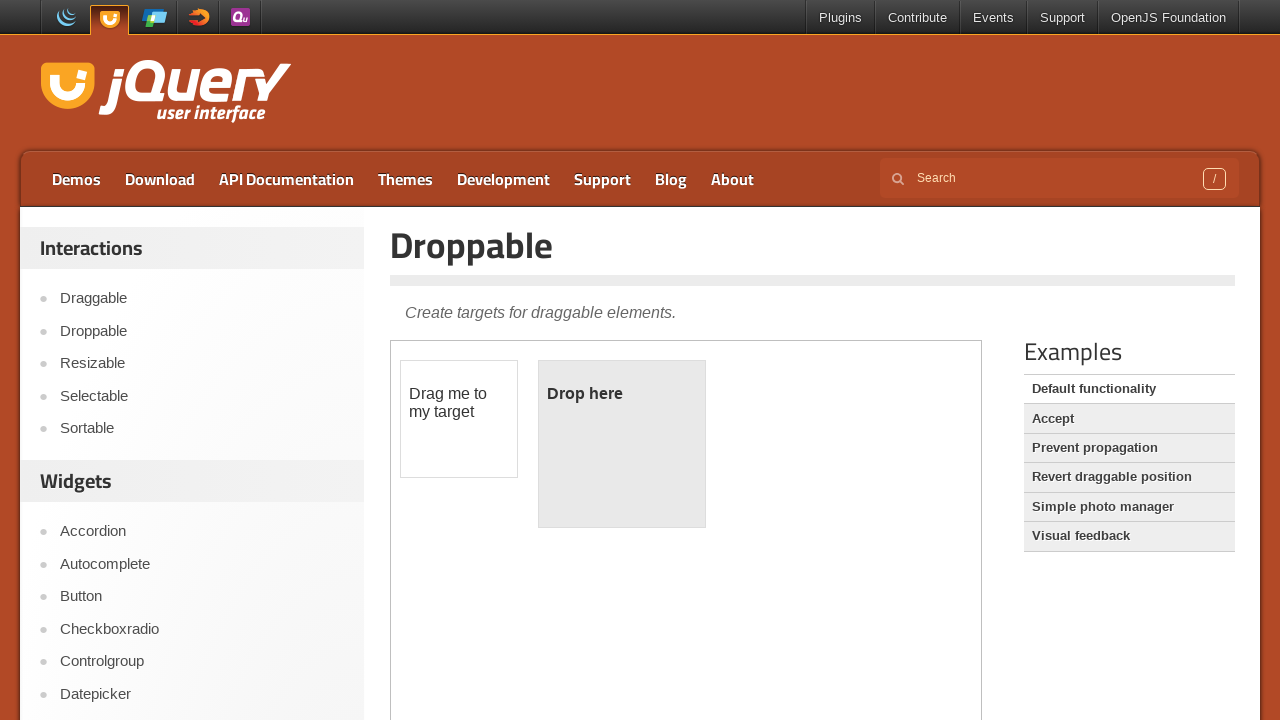

Located the iframe containing the drag and drop demo
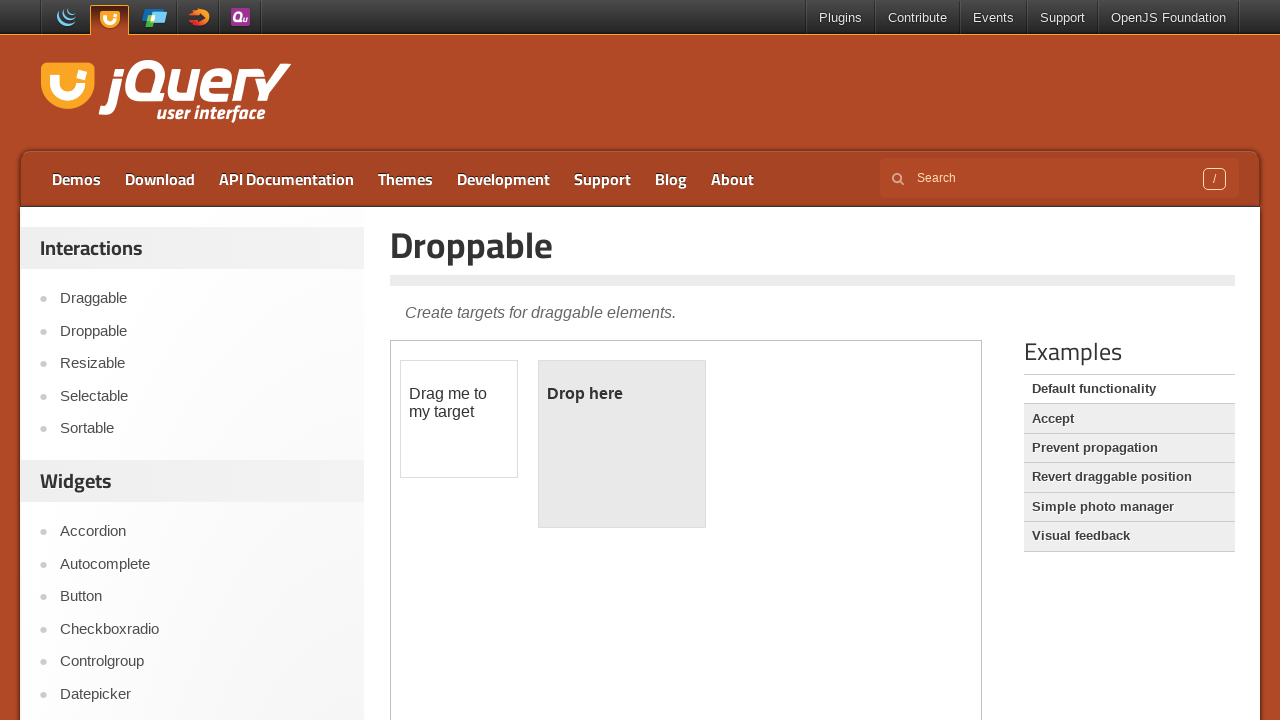

Located the draggable element (#draggable)
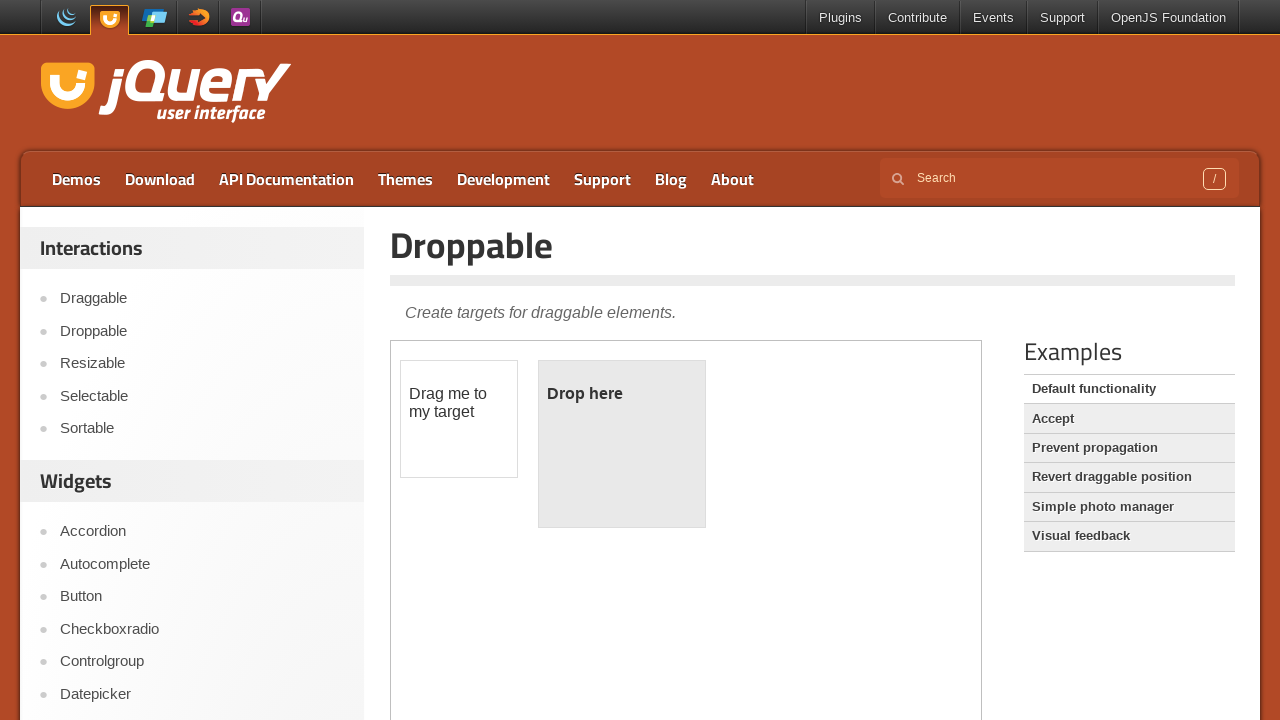

Located the droppable element (#droppable)
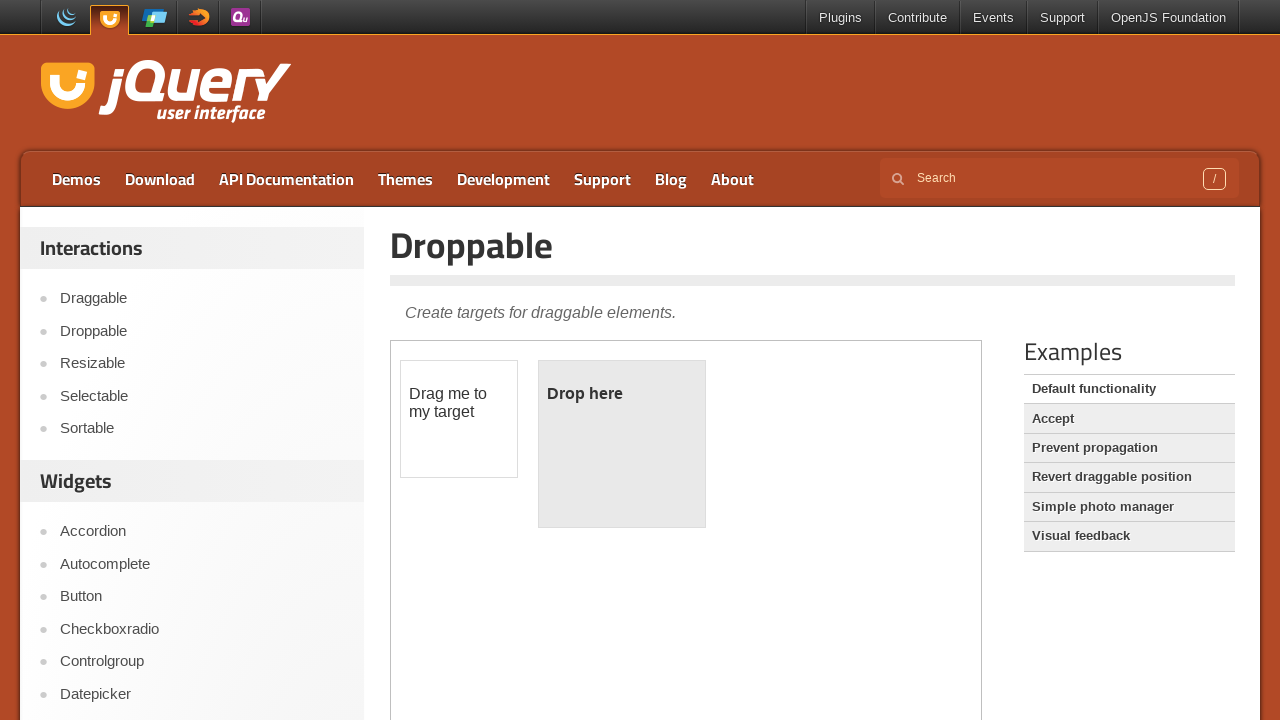

Dragged draggable element to droppable element at (622, 444)
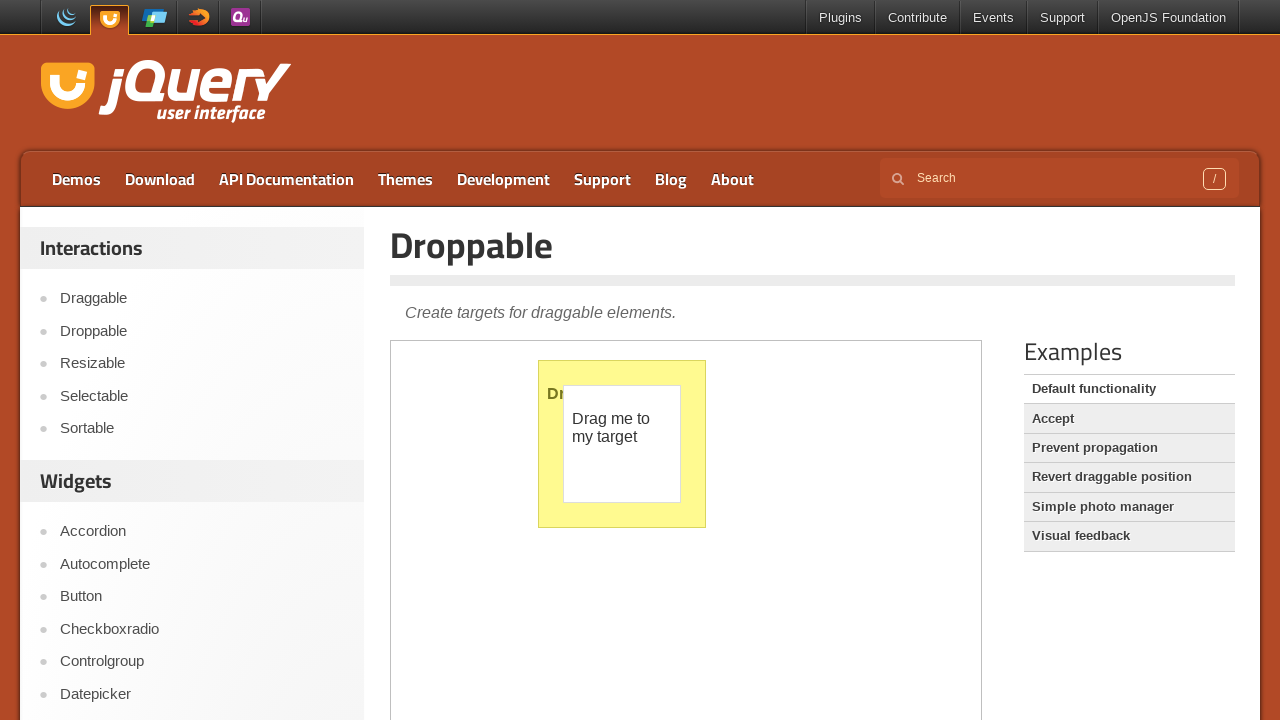

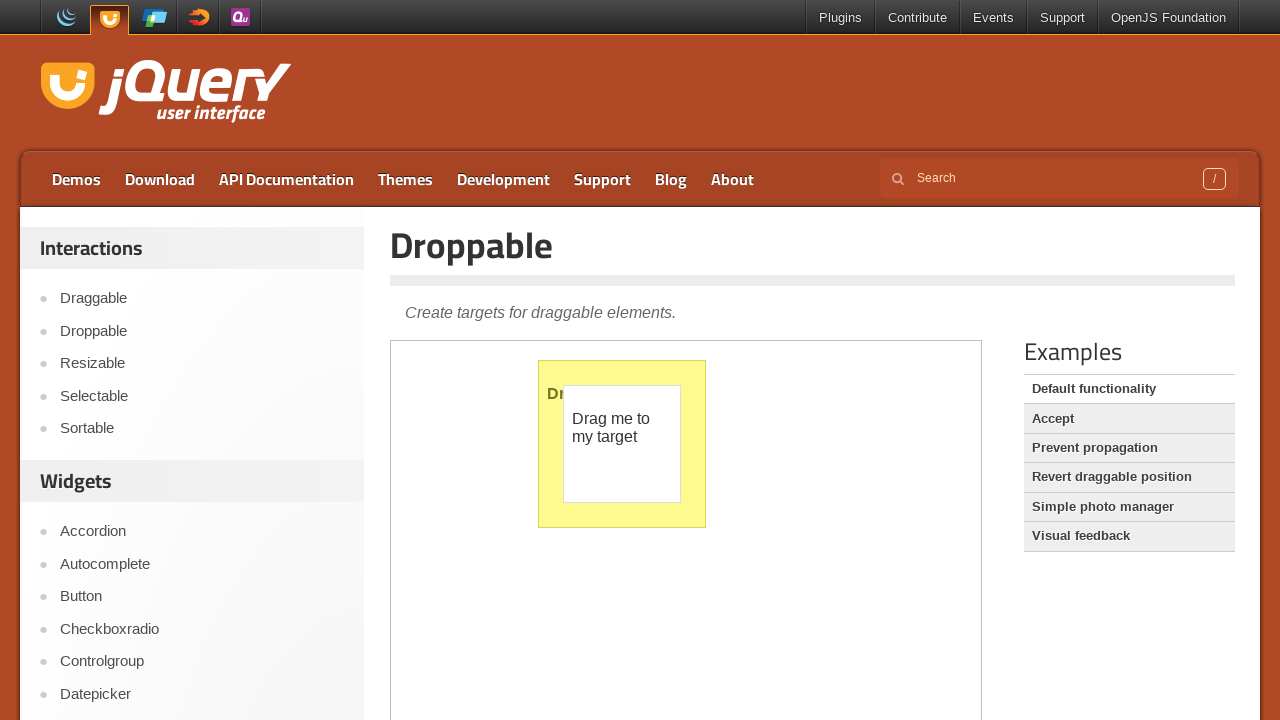